Navigates to Rahul Shetty Academy homepage and verifies the page loads by checking the title

Starting URL: https://rahulshettyacademy.com/

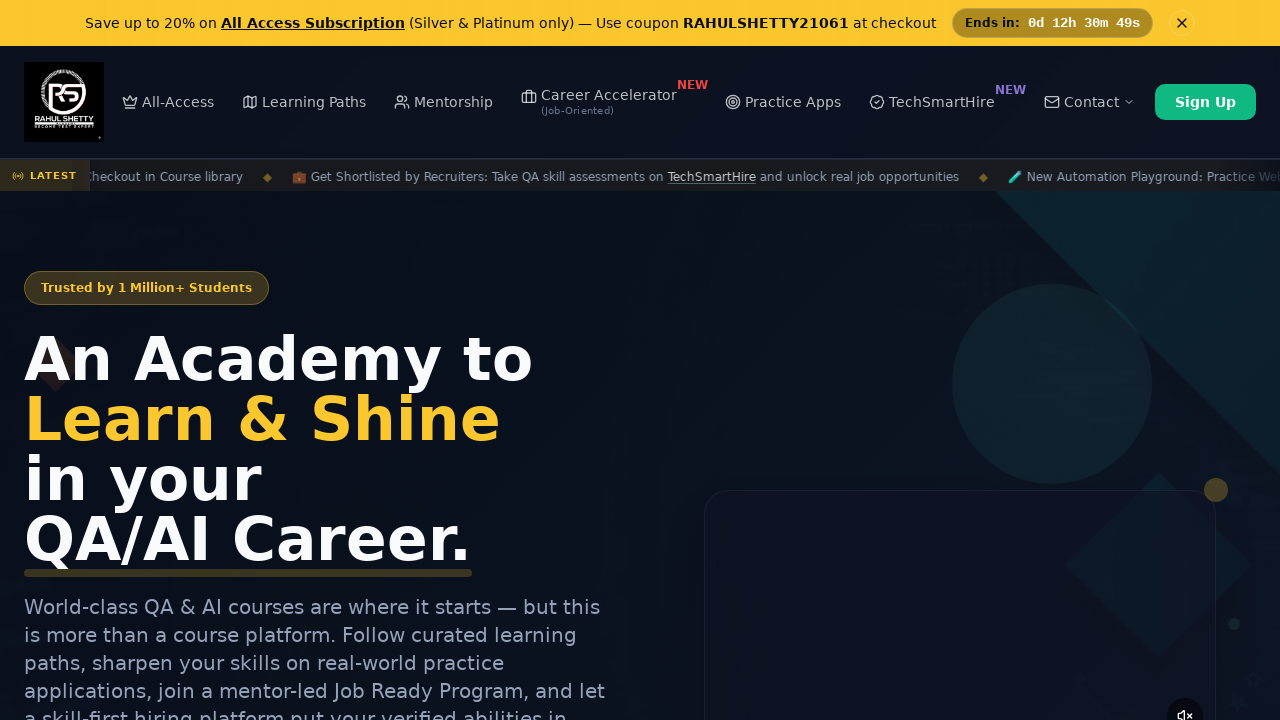

Navigated to Rahul Shetty Academy homepage
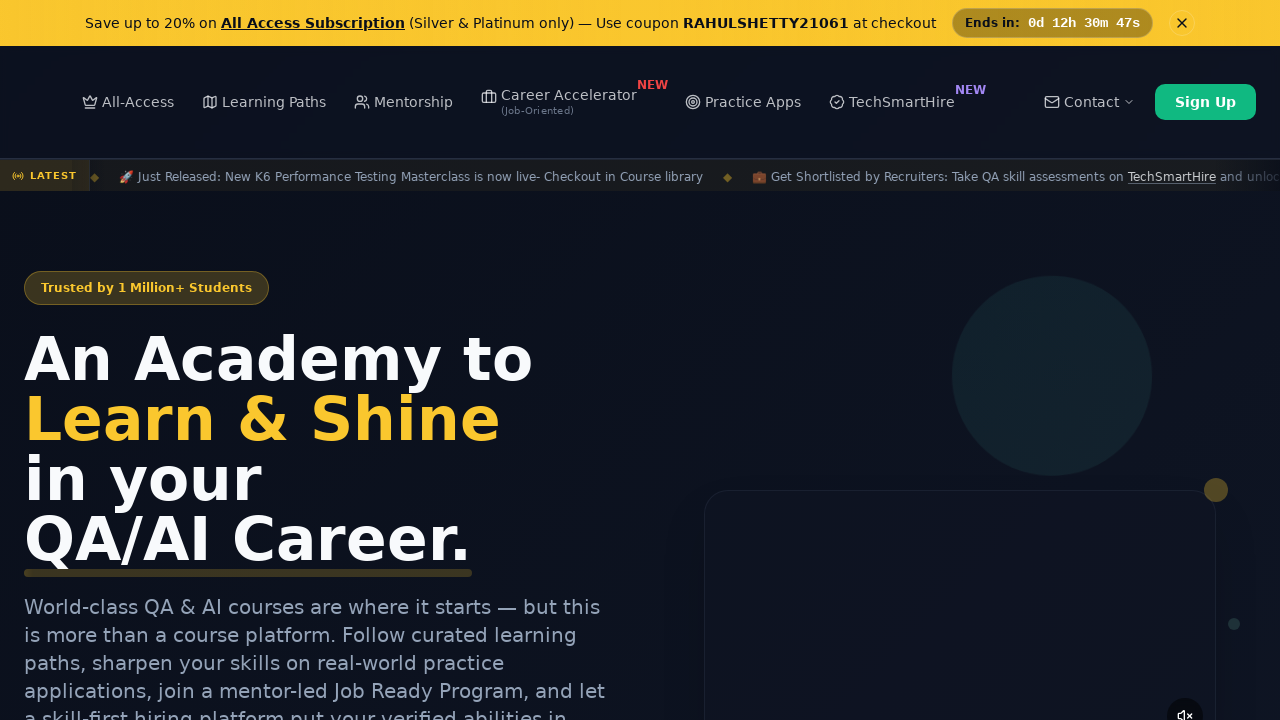

Page DOM content loaded
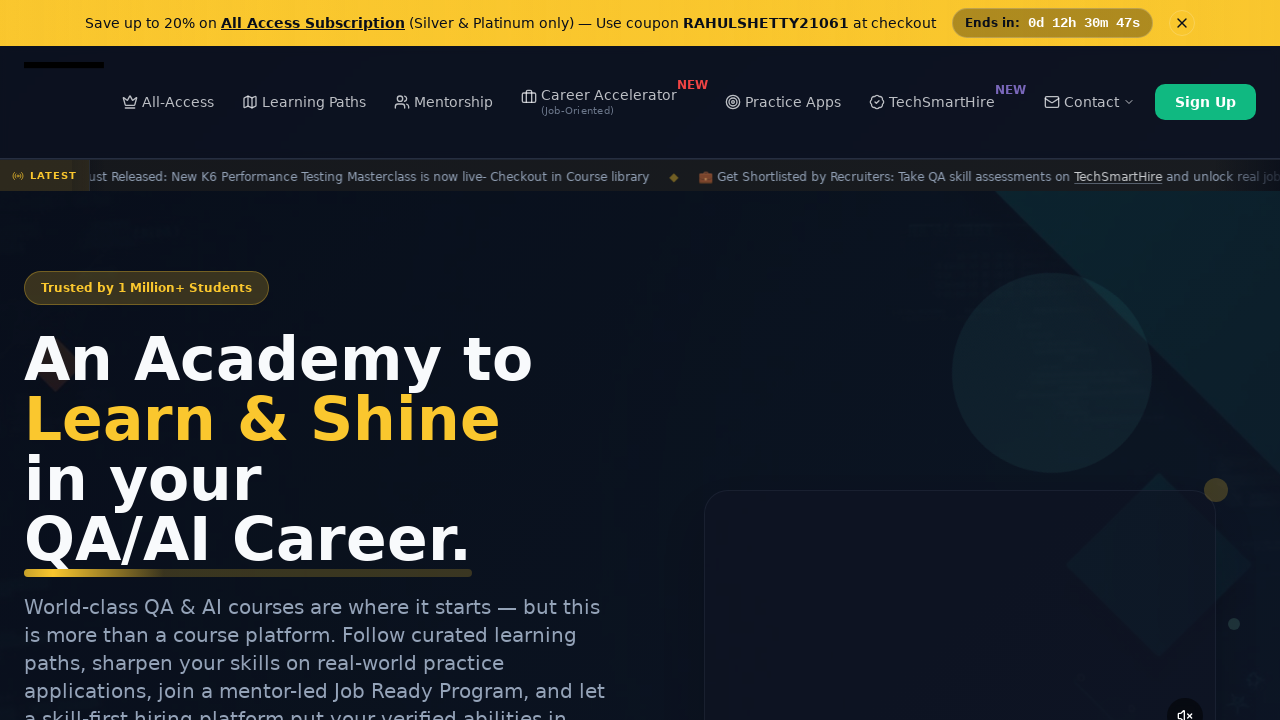

Retrieved page title: Rahul Shetty Academy | QA Automation, Playwright, AI Testing & Online Training
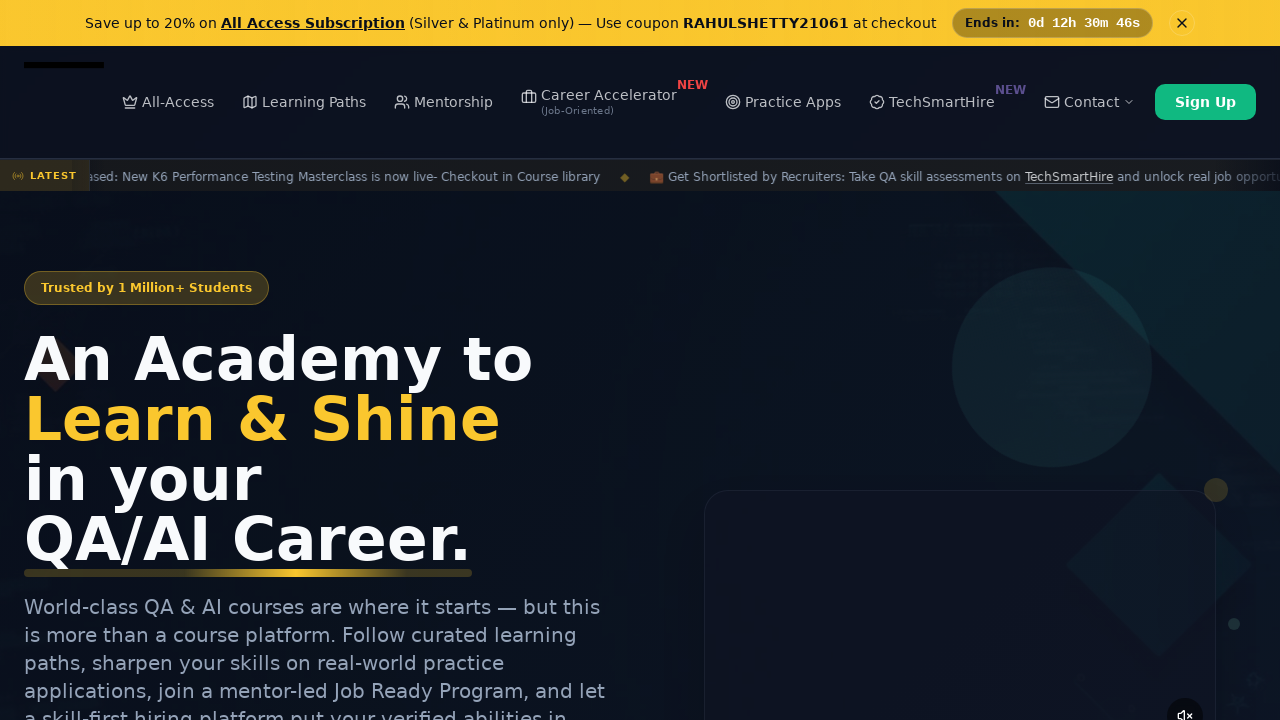

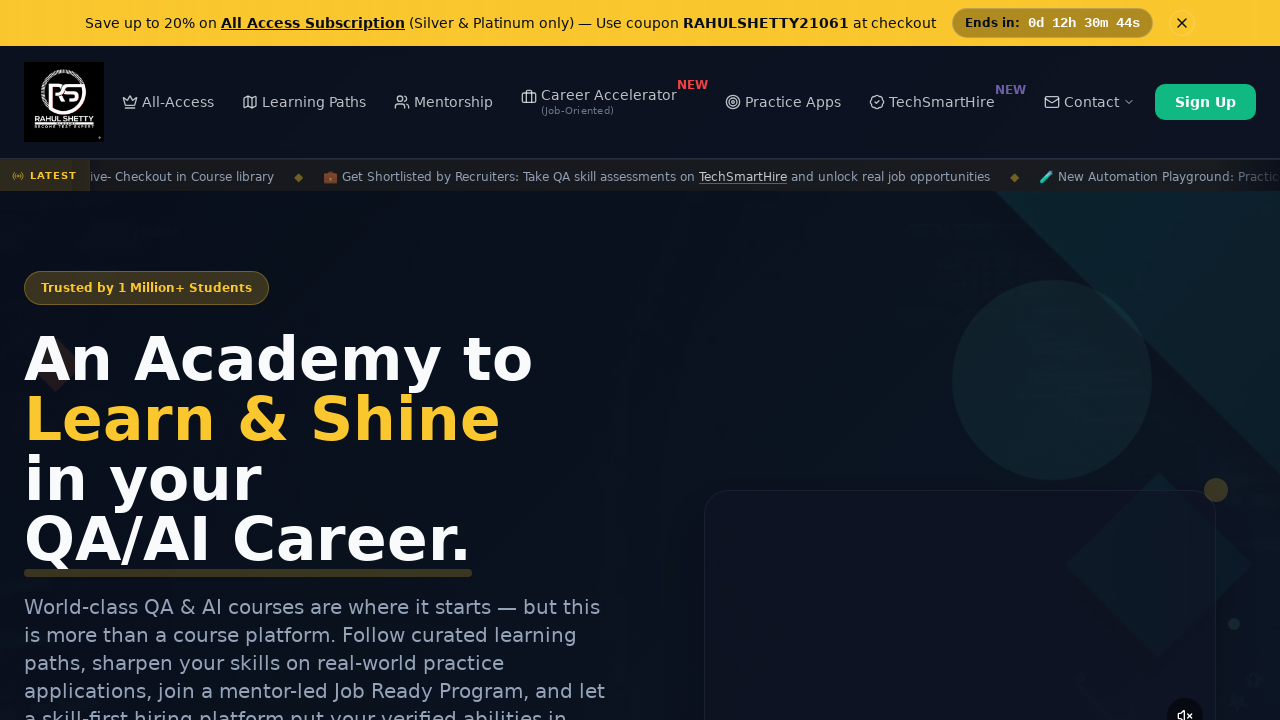